Tests dropdown selection by selecting Option 1 using visible text

Starting URL: https://the-internet.herokuapp.com/dropdown

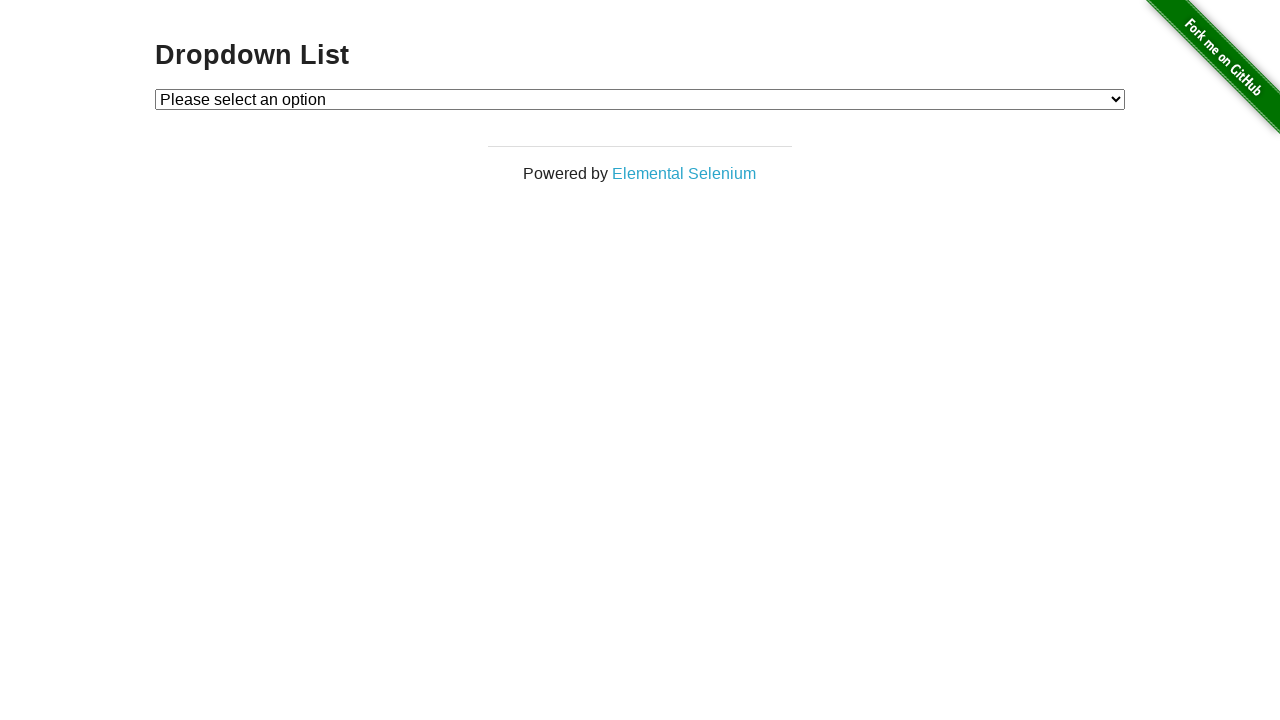

Navigated to dropdown page
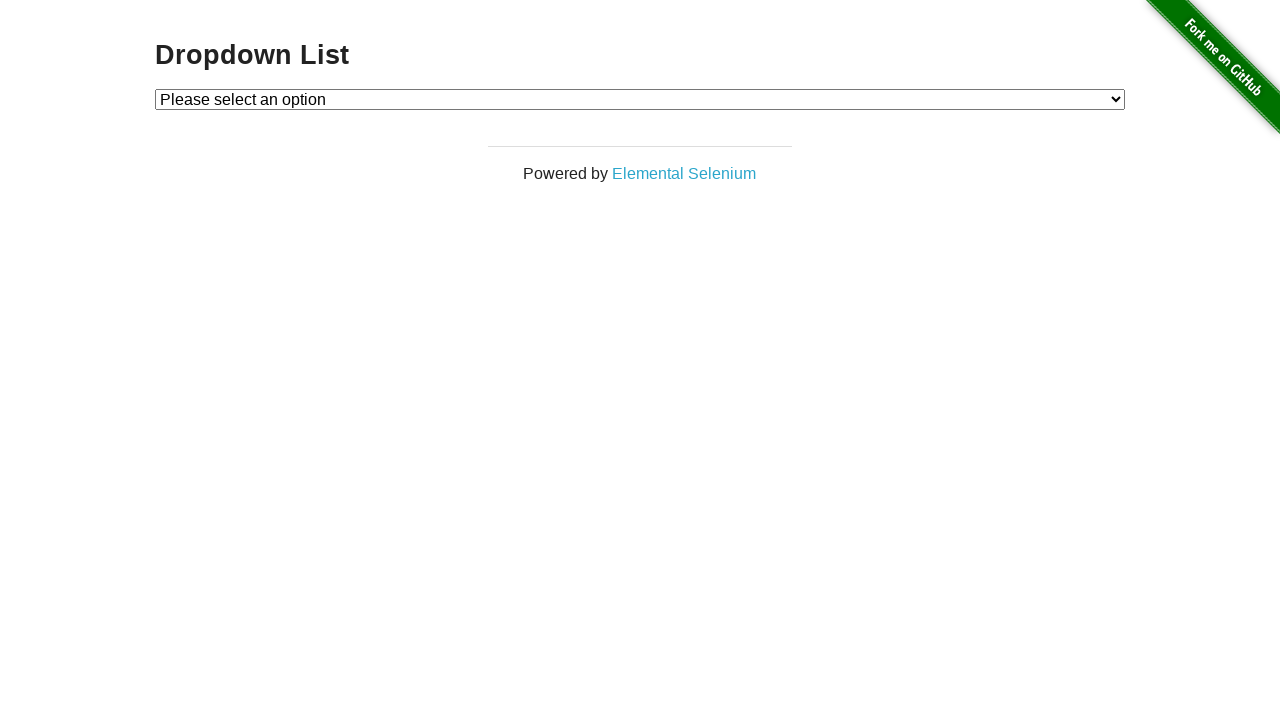

Located dropdown element
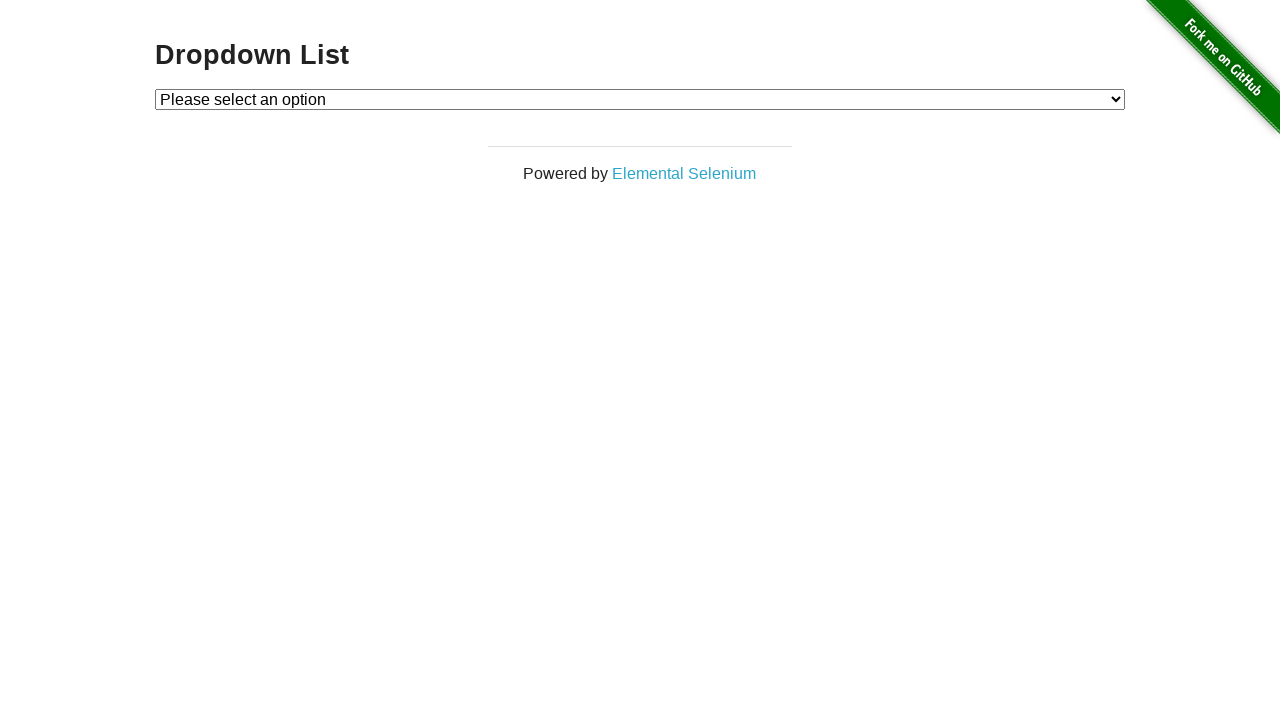

Selected Option 1 from dropdown by visible text on select#dropdown
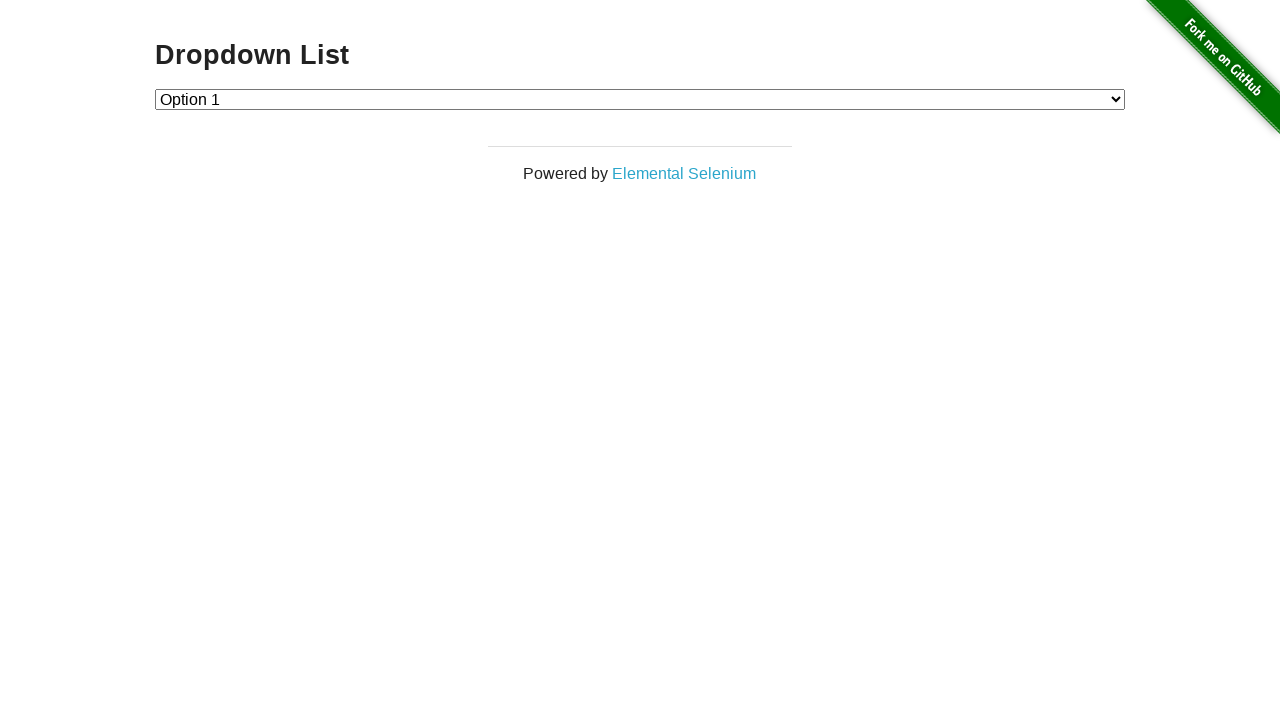

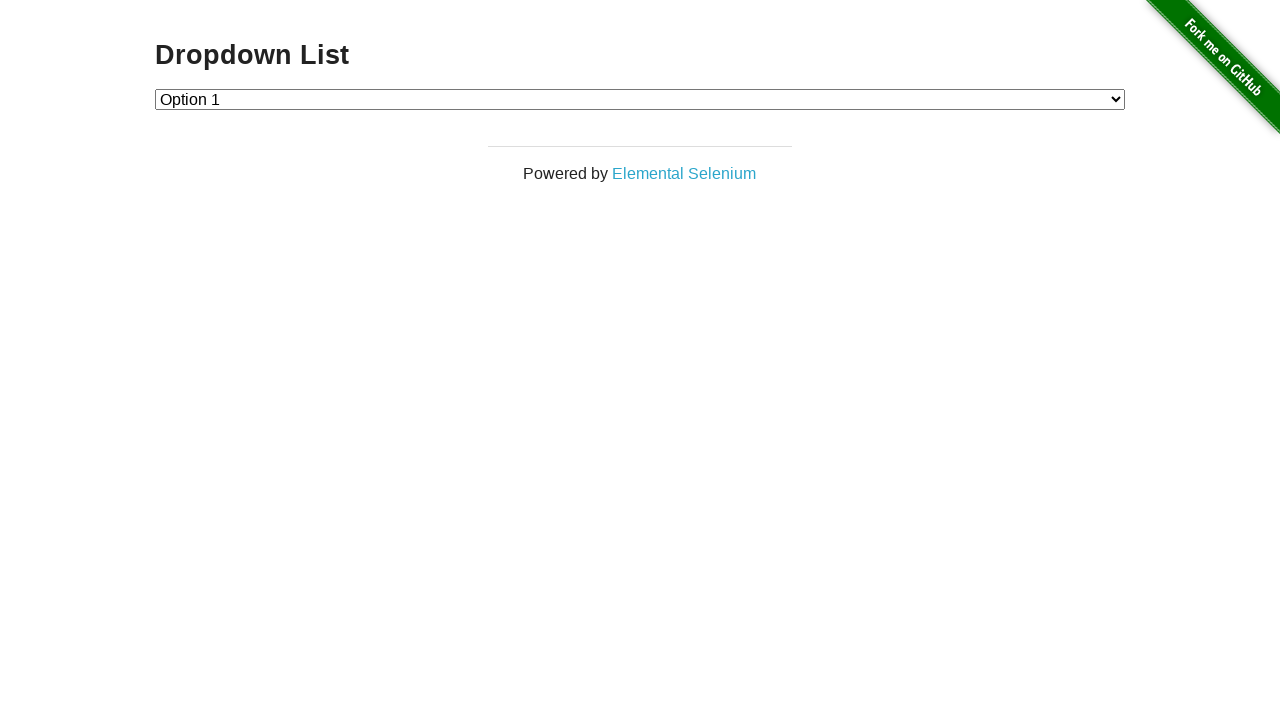